Tests a registration form by filling in three required fields (first name, last name, and a third field) and submitting the form, then verifies successful registration by checking for a congratulations message.

Starting URL: http://suninjuly.github.io/registration1.html

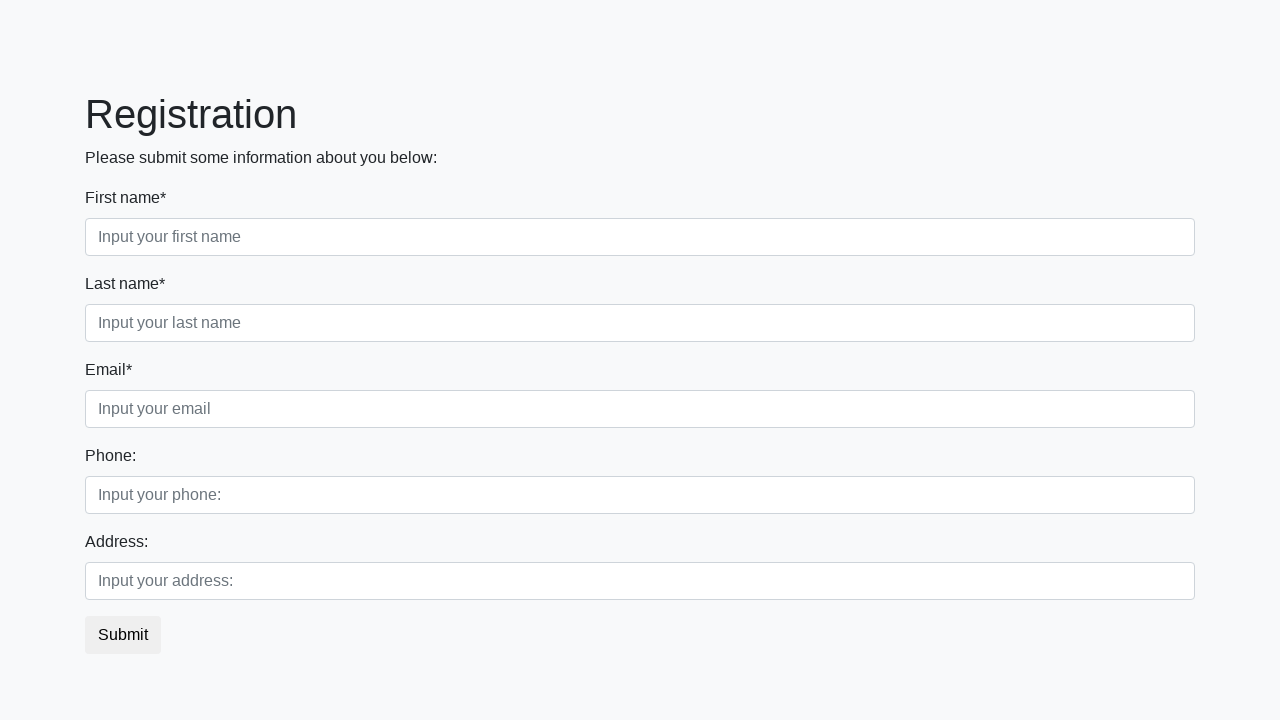

Filled first name field with 'Ivan' on input.form-control.first
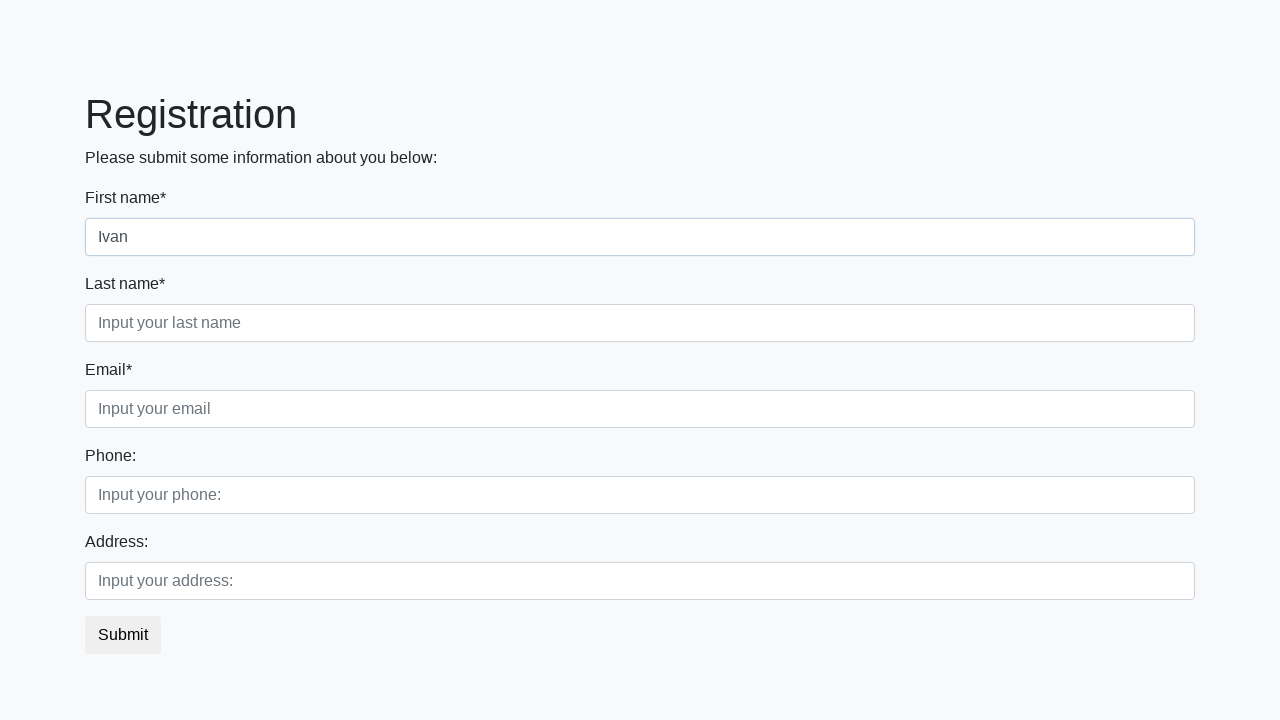

Filled last name field with 'Petrov' on input.form-control.second
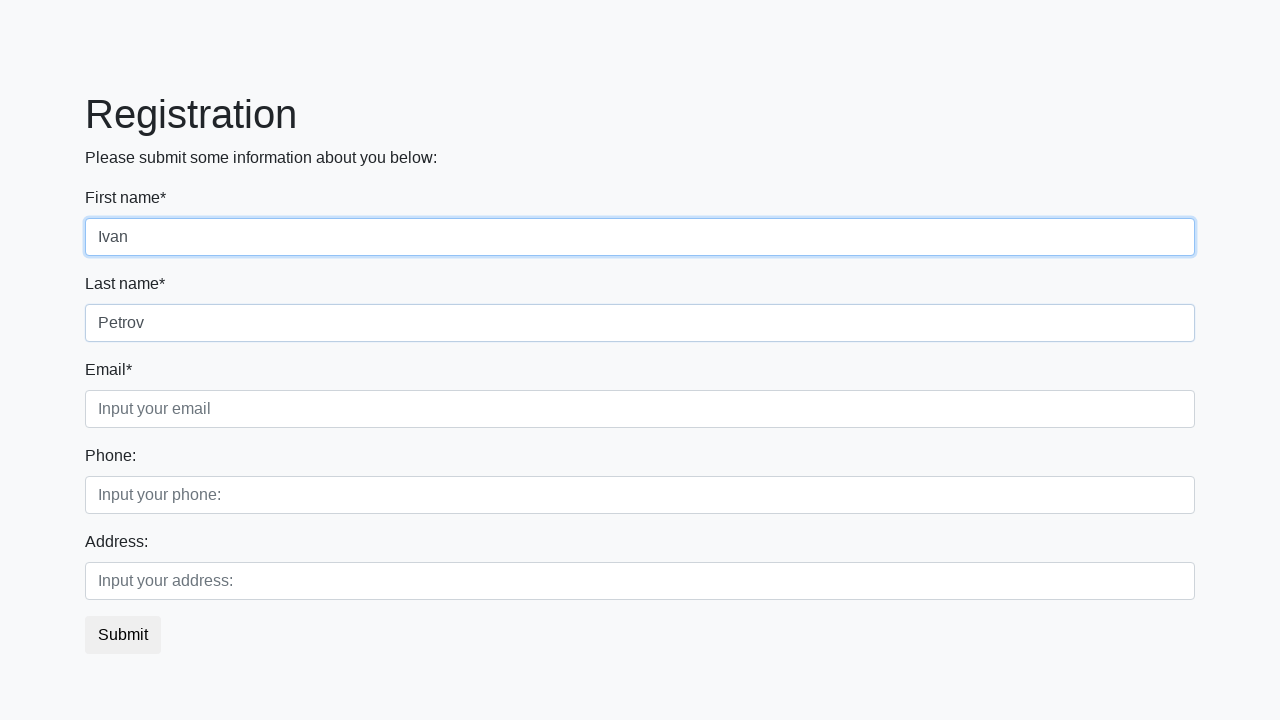

Filled third field with 'Sidorov' on input.form-control.third
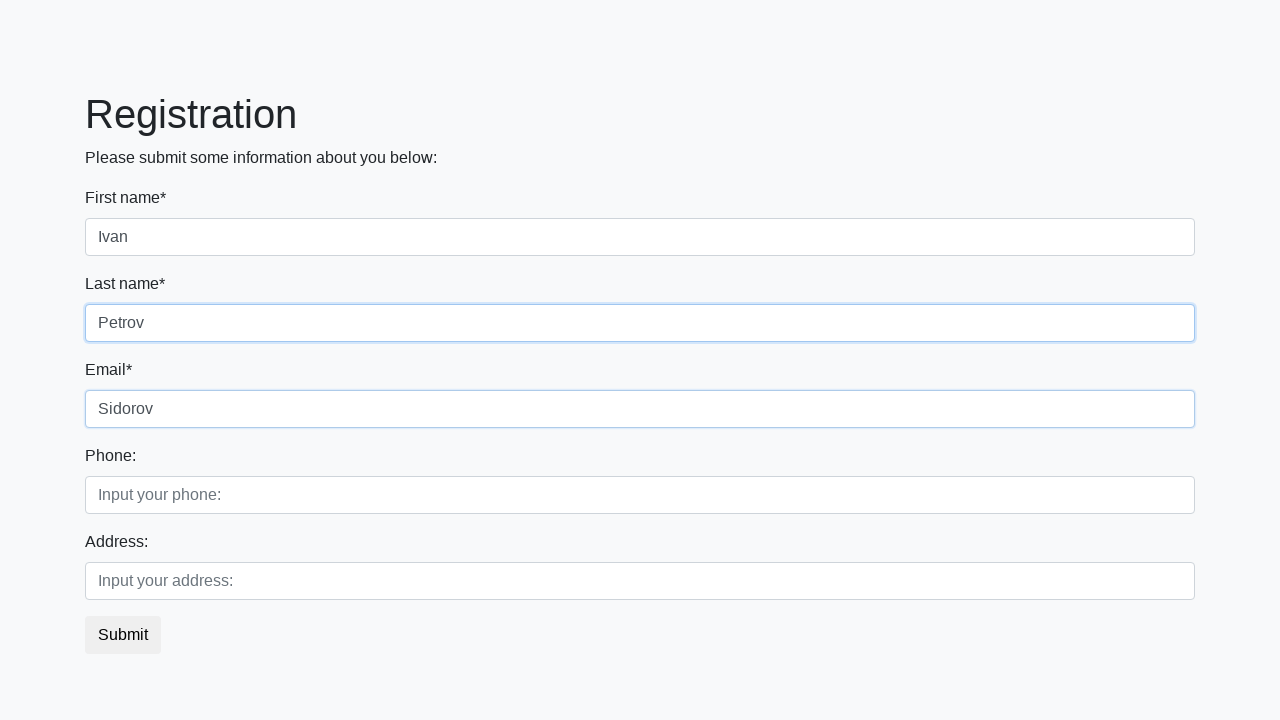

Clicked submit button to register at (123, 635) on button.btn
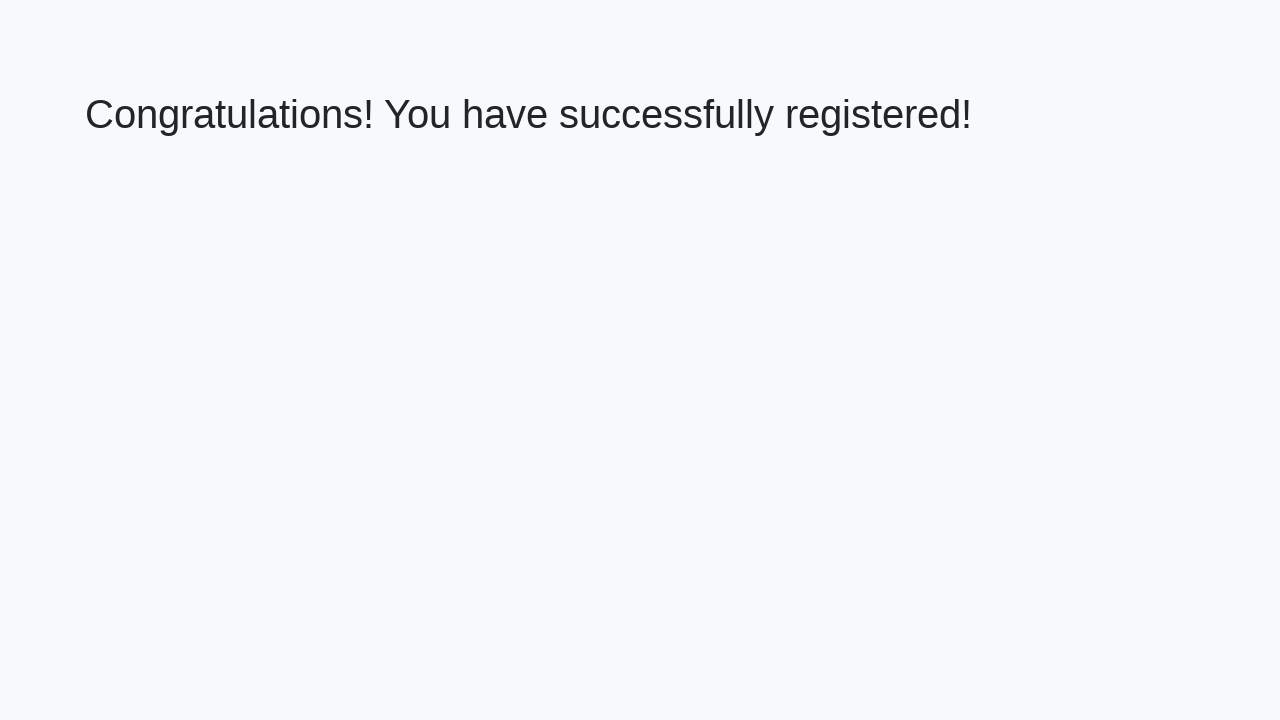

Success message header loaded
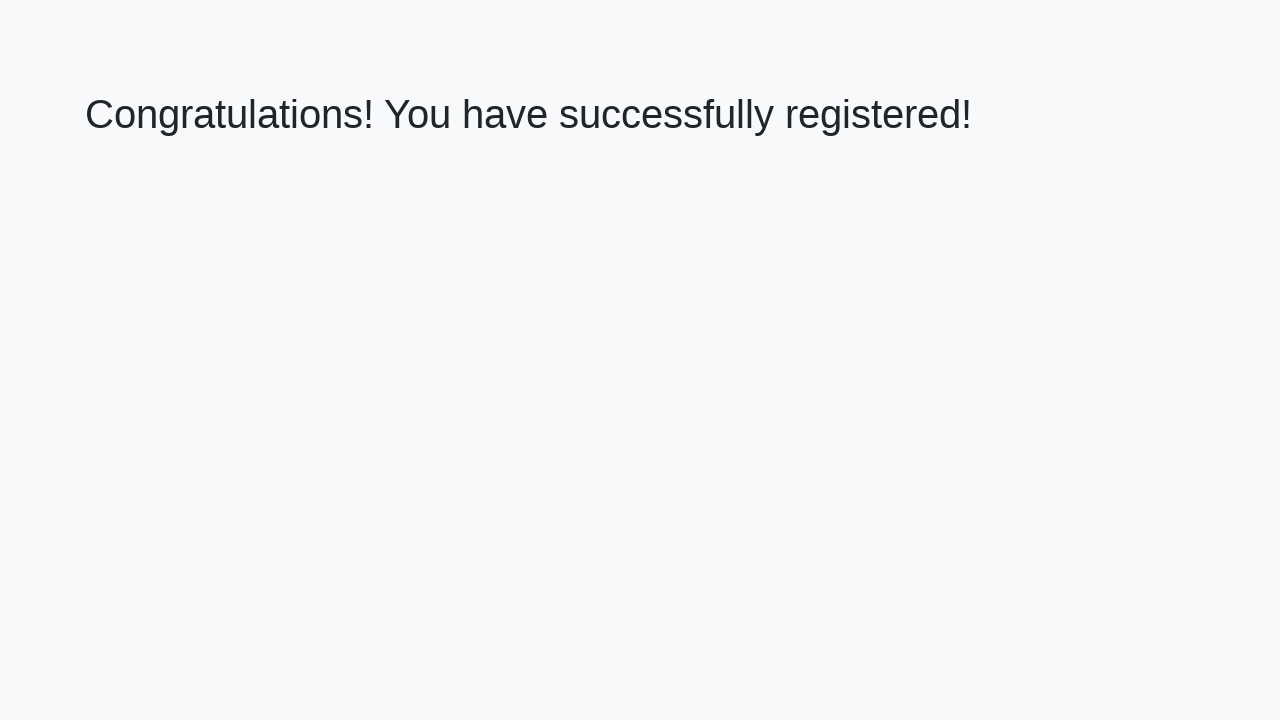

Retrieved congratulations message text
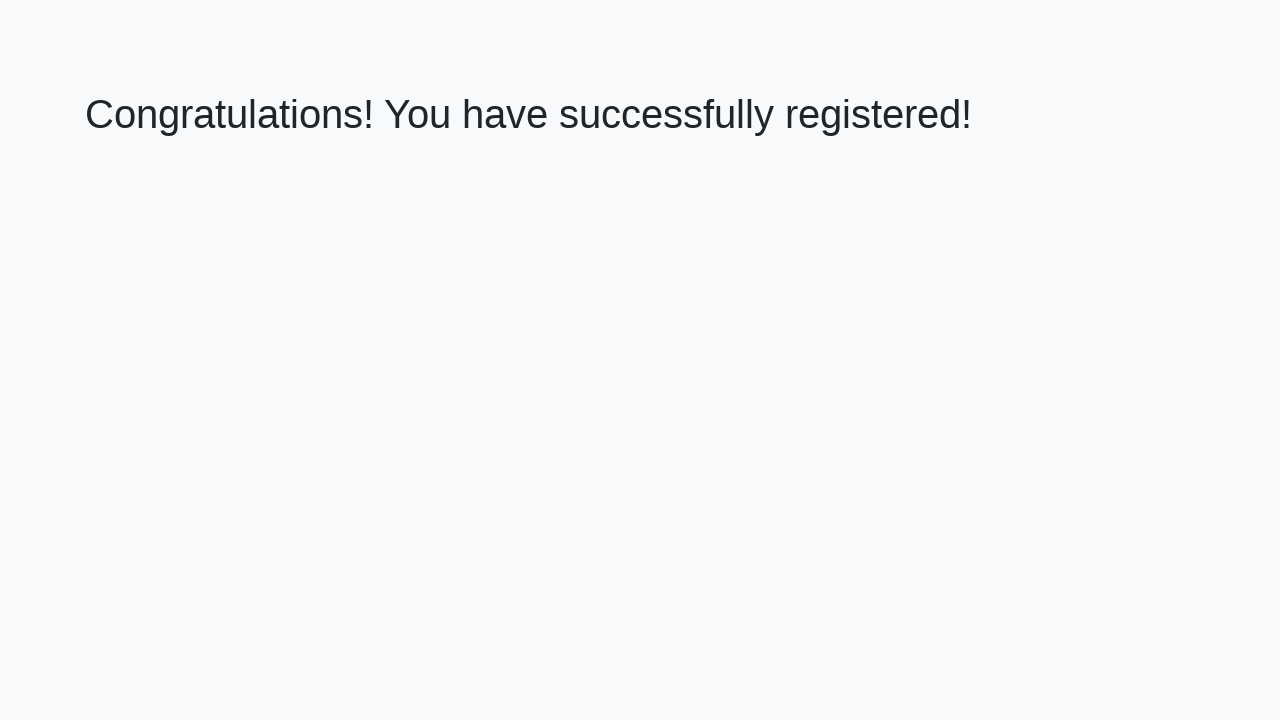

Verified registration success message matches expected text
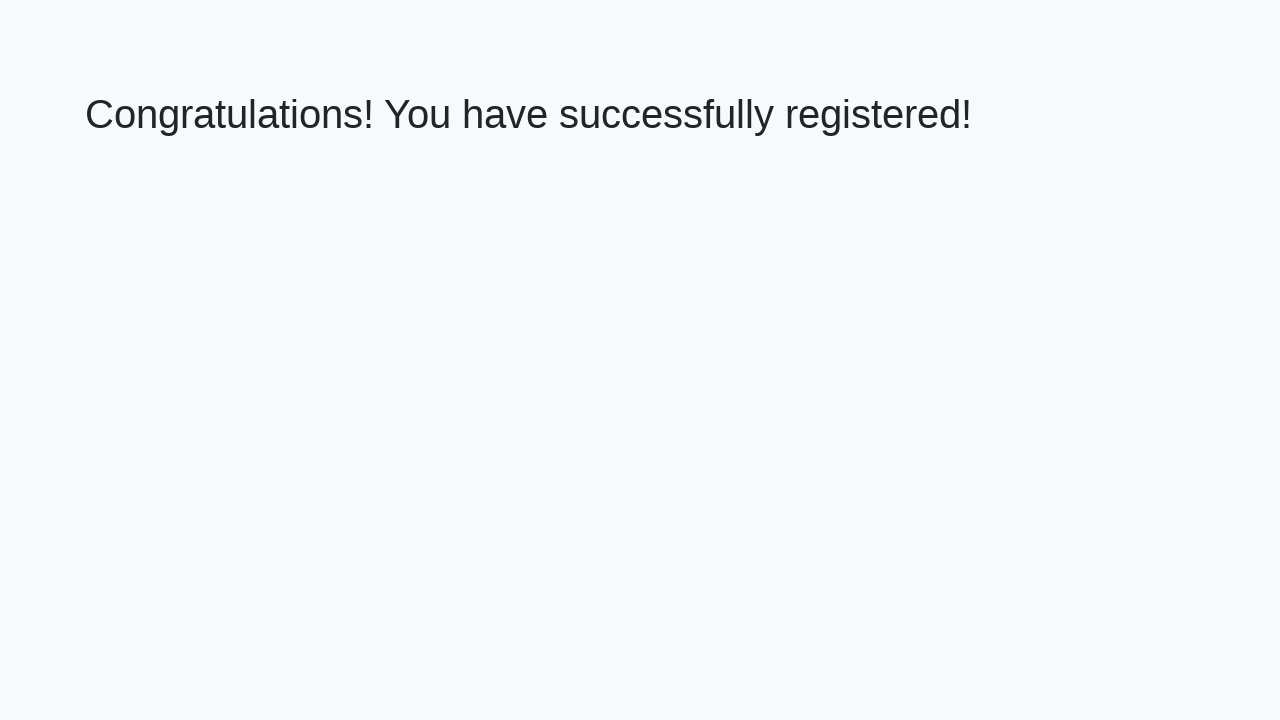

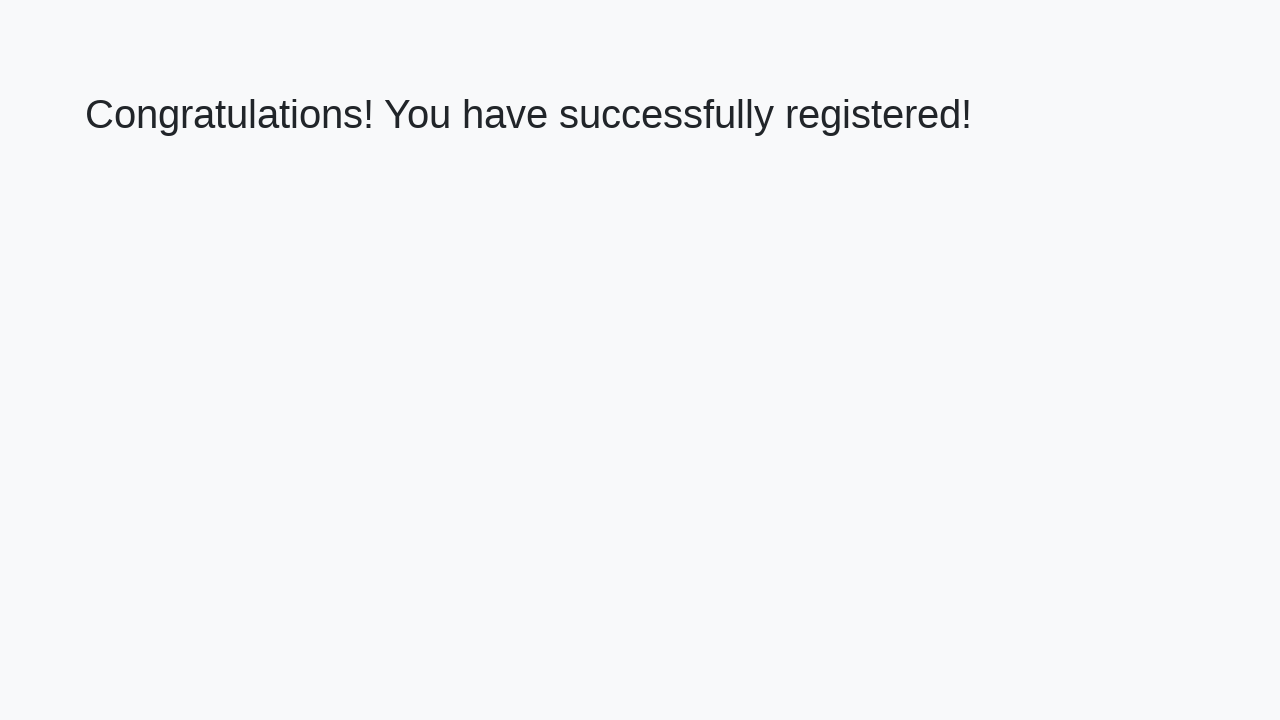